Tests browser back button navigation between filter views

Starting URL: https://demo.playwright.dev/todomvc

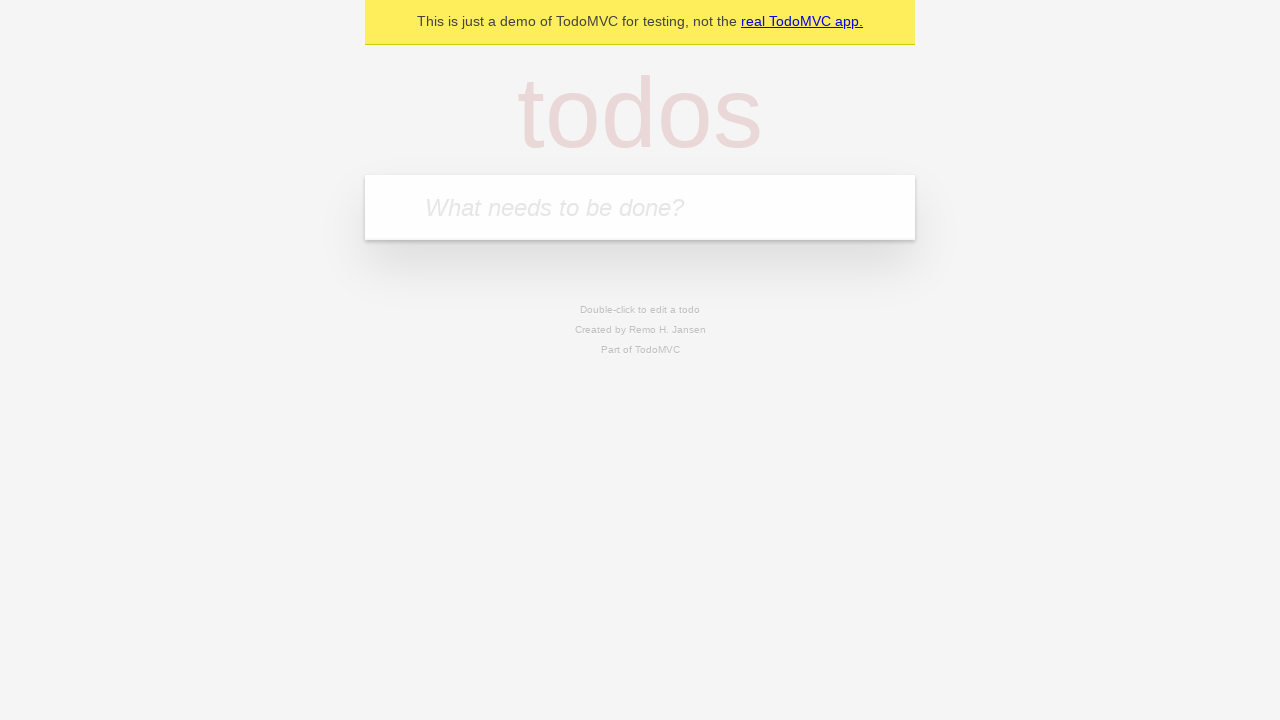

Filled todo input with 'buy some cheese' on internal:attr=[placeholder="What needs to be done?"i]
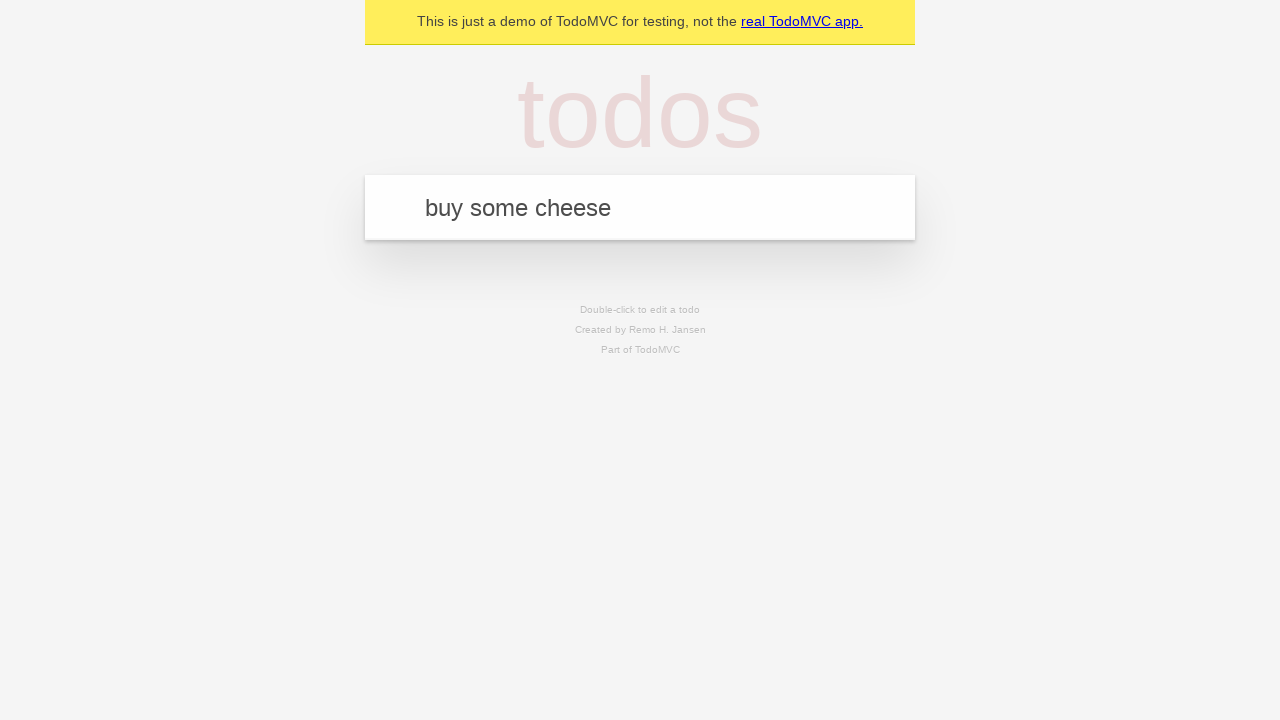

Pressed Enter to add first todo on internal:attr=[placeholder="What needs to be done?"i]
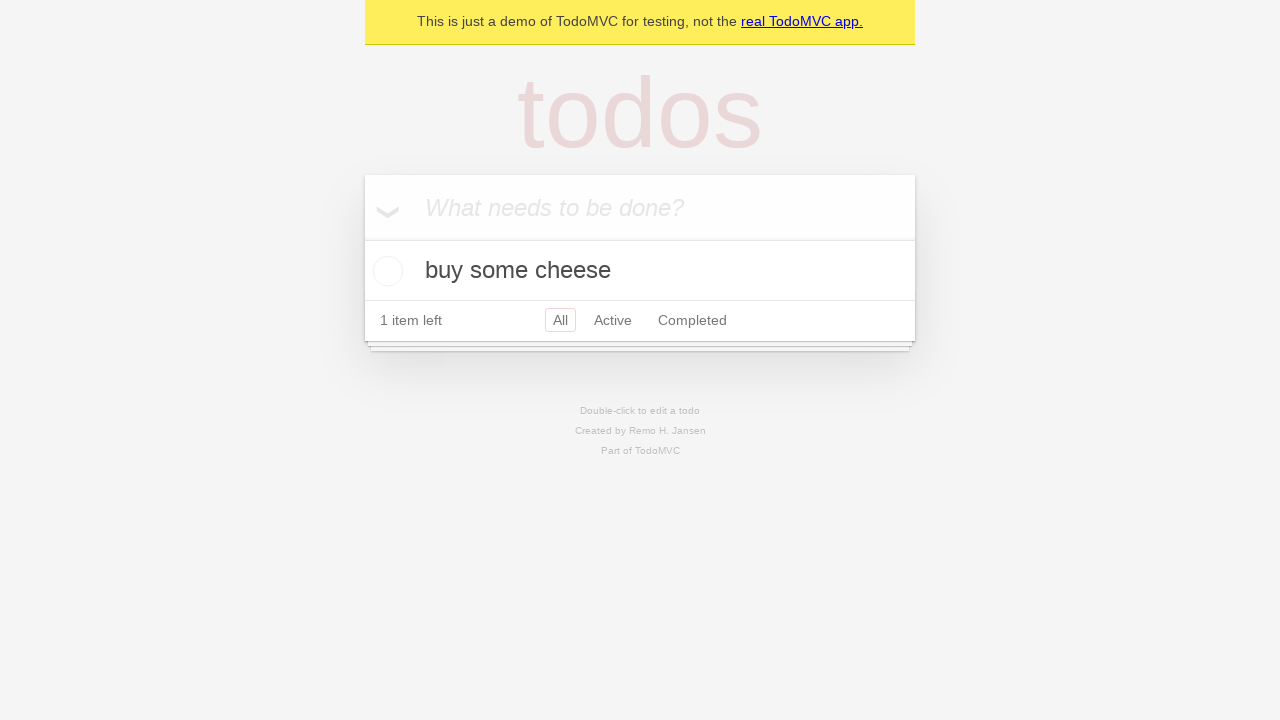

Filled todo input with 'feed the cat' on internal:attr=[placeholder="What needs to be done?"i]
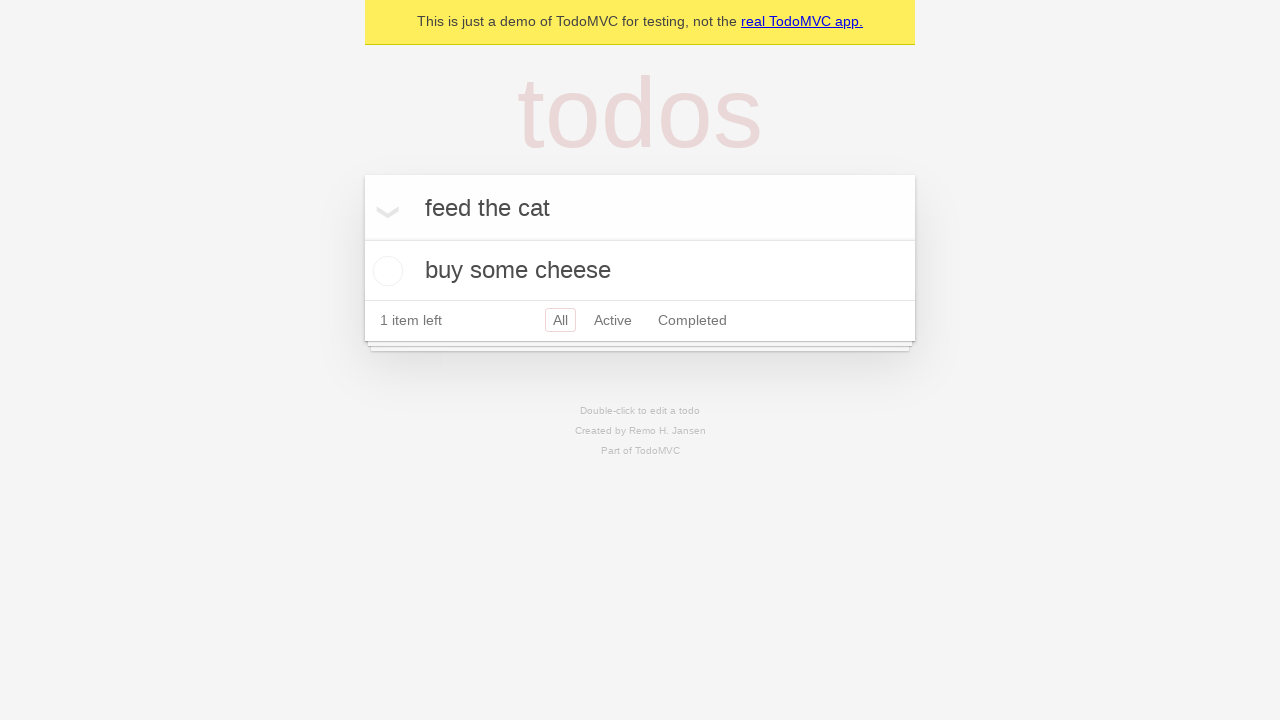

Pressed Enter to add second todo on internal:attr=[placeholder="What needs to be done?"i]
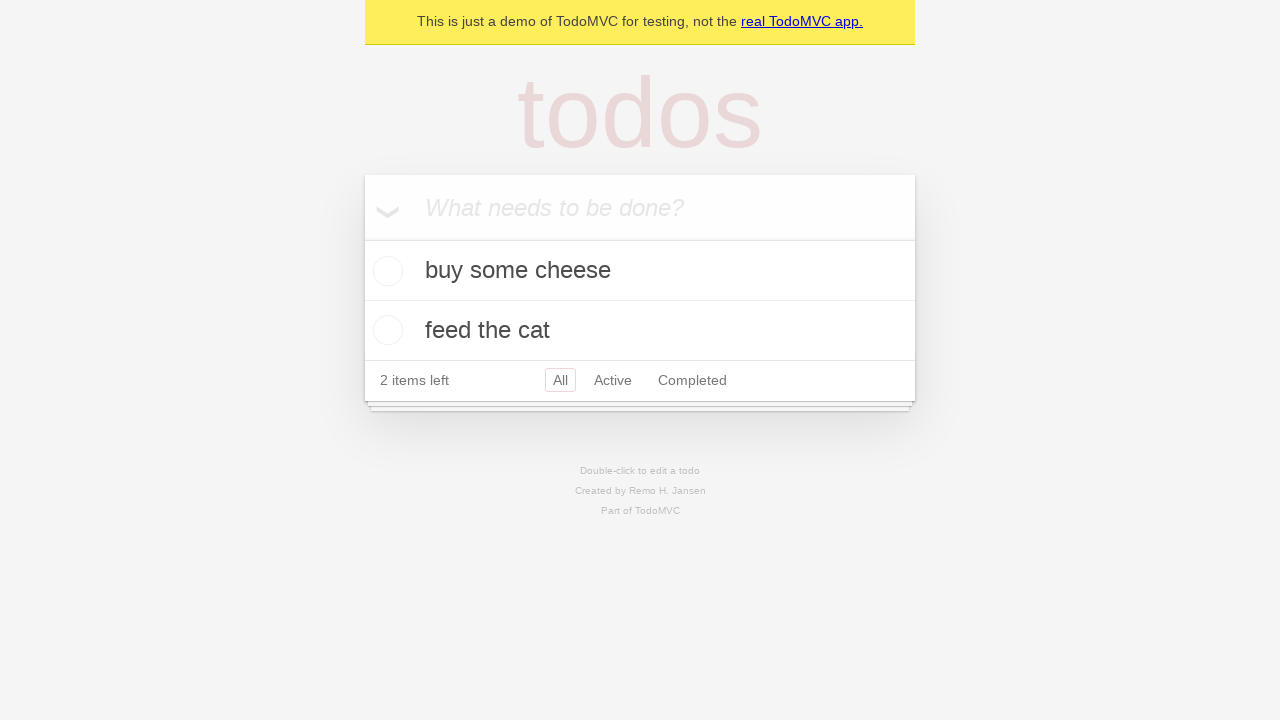

Filled todo input with 'book a doctors appointment' on internal:attr=[placeholder="What needs to be done?"i]
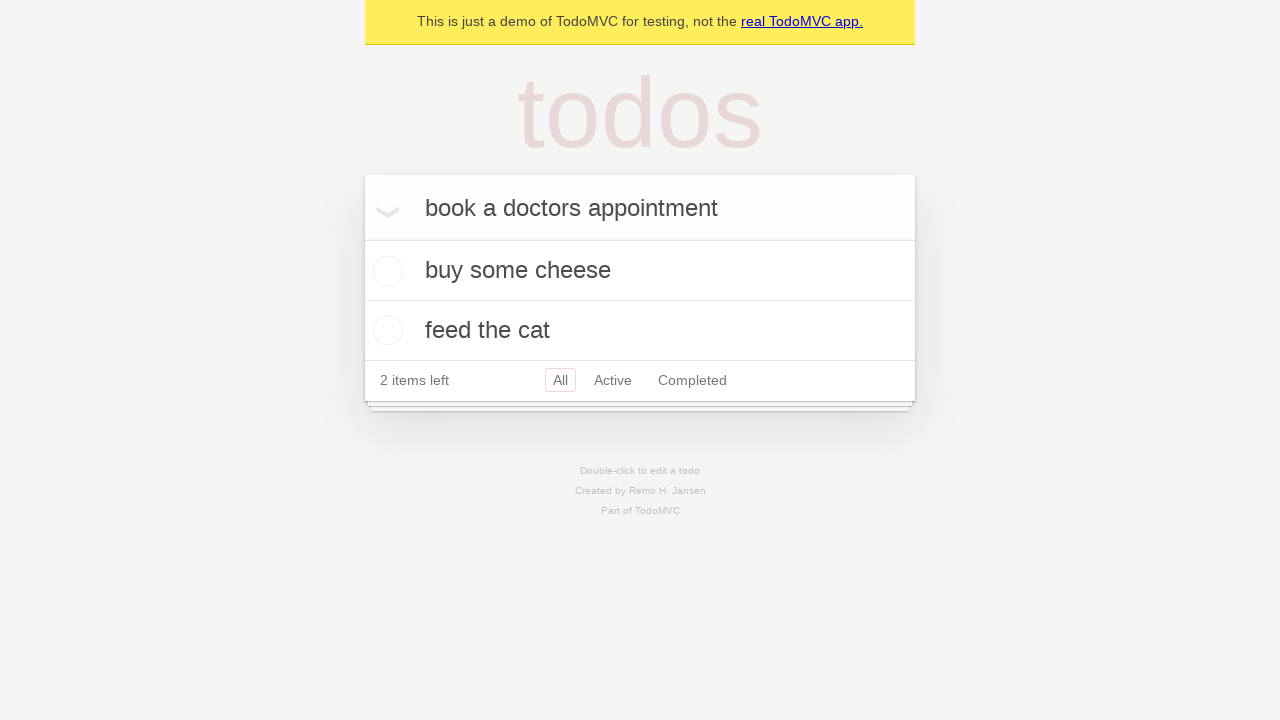

Pressed Enter to add third todo on internal:attr=[placeholder="What needs to be done?"i]
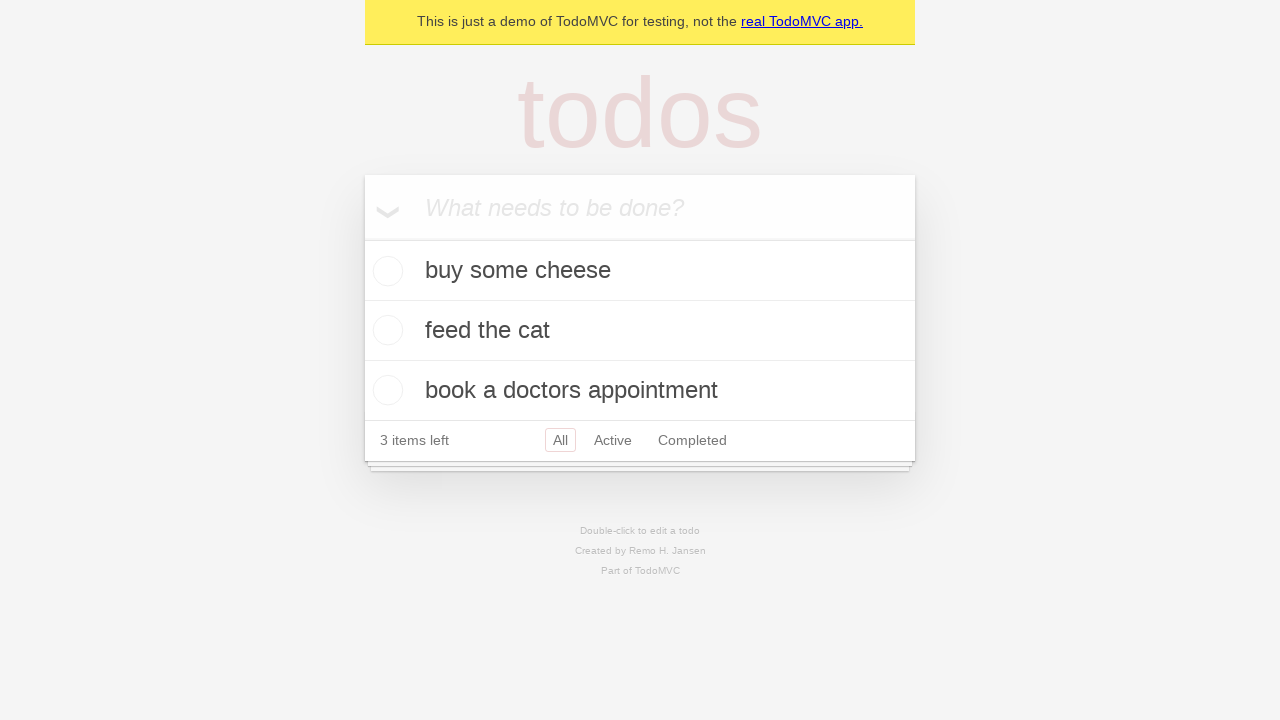

All todos loaded and visible
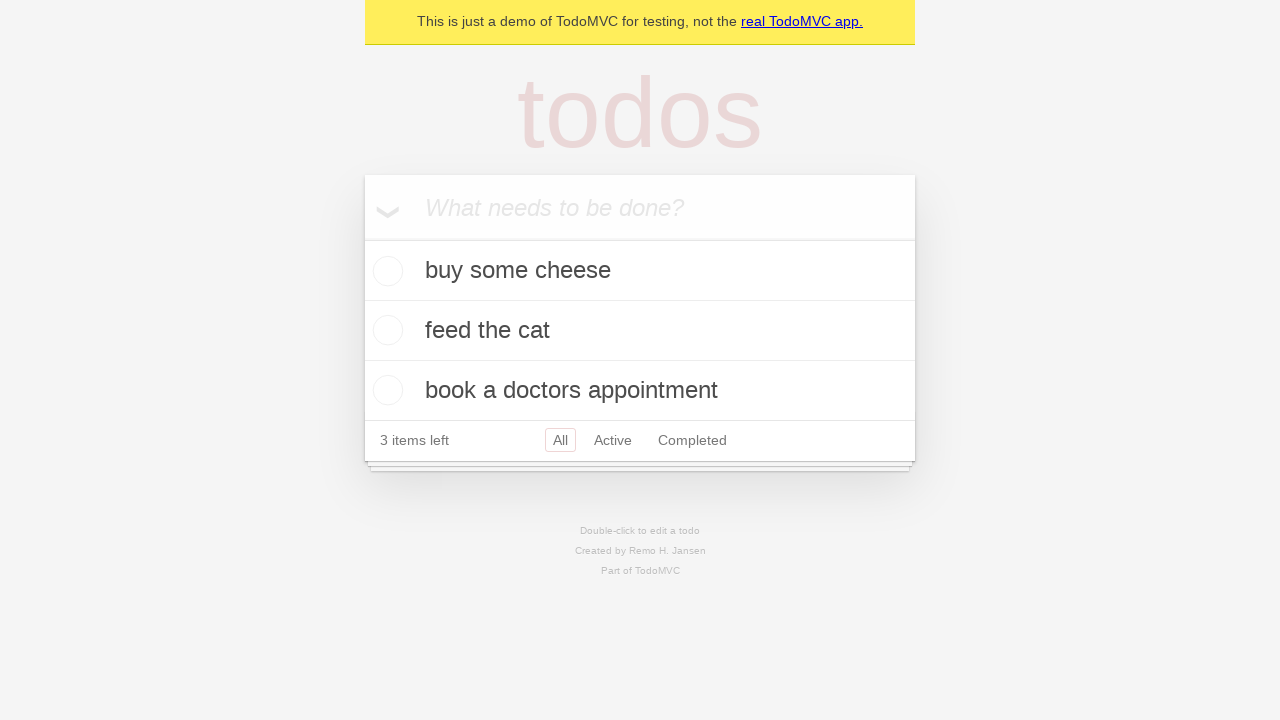

Checked the second todo item as completed at (385, 330) on .todo-list li .toggle >> nth=1
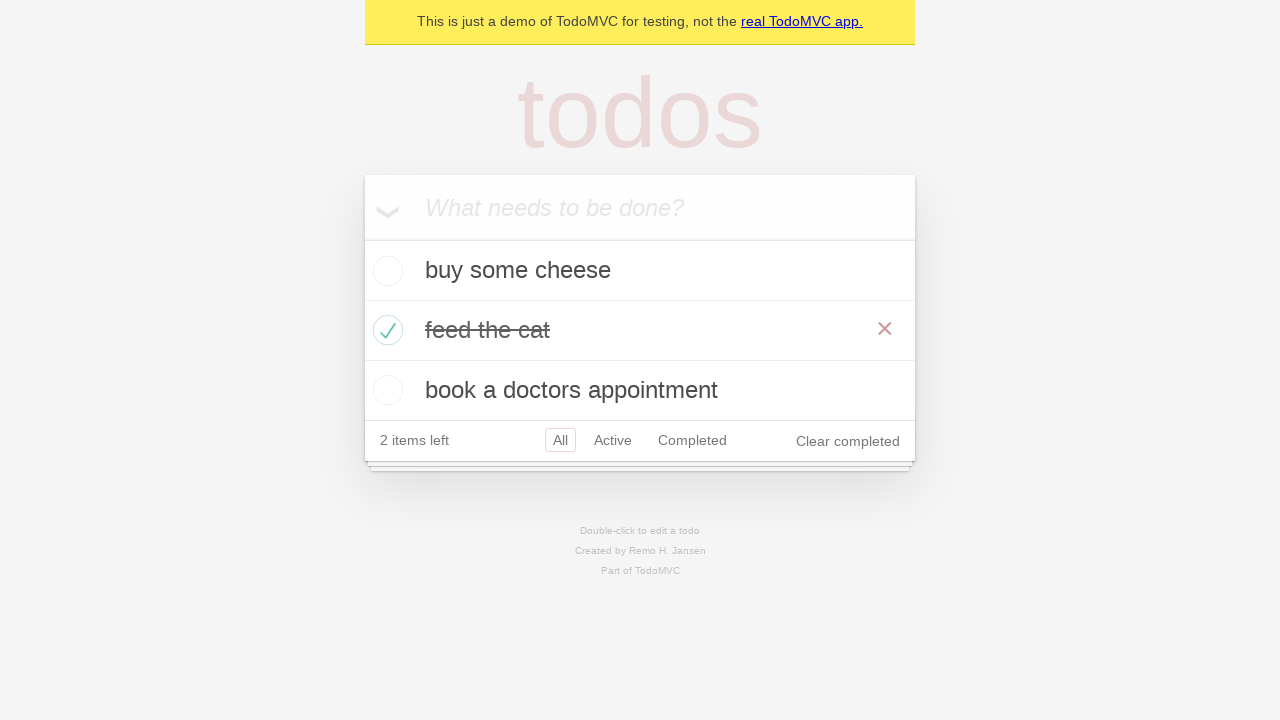

Clicked on 'All' filter link at (560, 440) on internal:role=link[name="All"i]
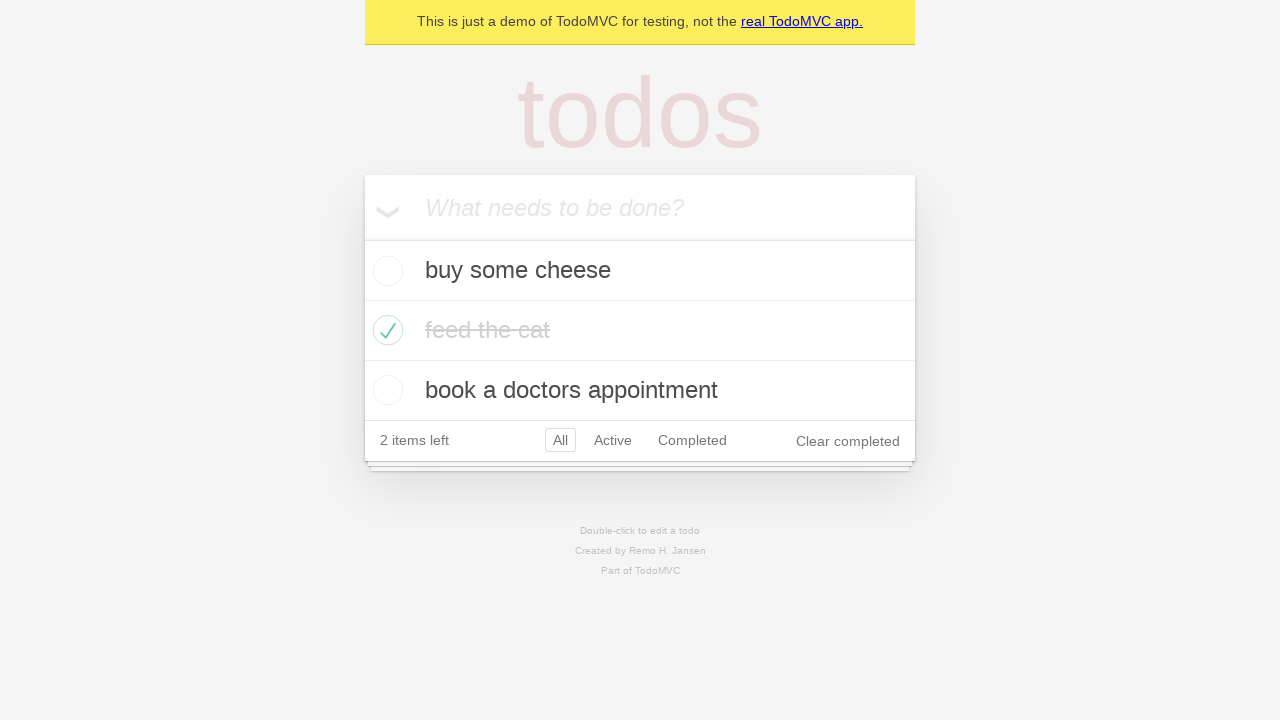

Clicked on 'Active' filter link at (613, 440) on internal:role=link[name="Active"i]
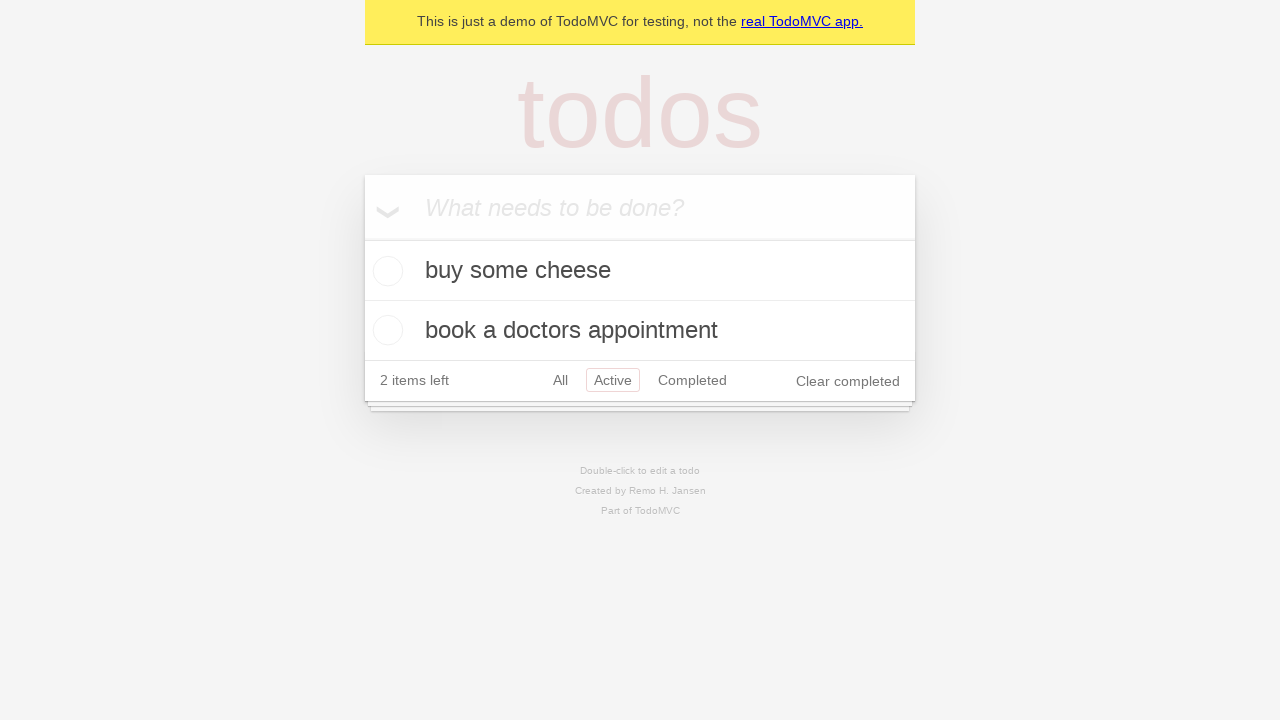

Clicked on 'Completed' filter link at (692, 380) on internal:role=link[name="Completed"i]
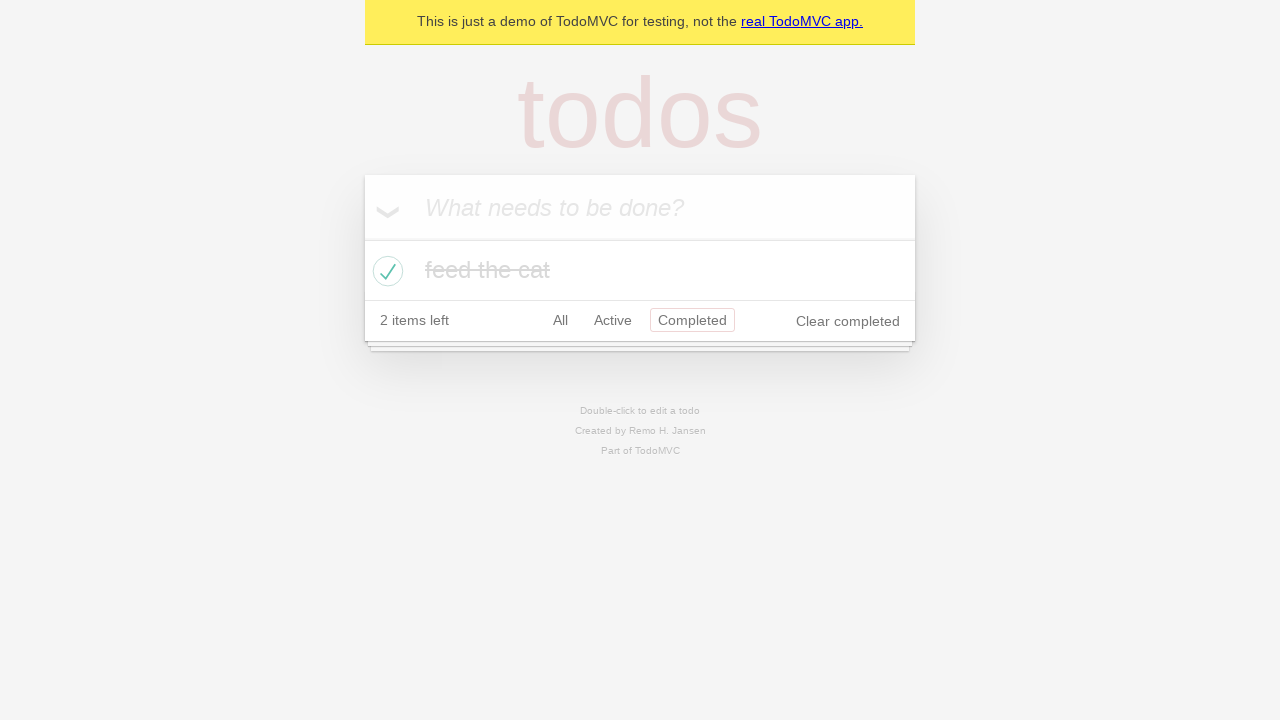

Navigated back from 'Completed' filter to 'Active' filter
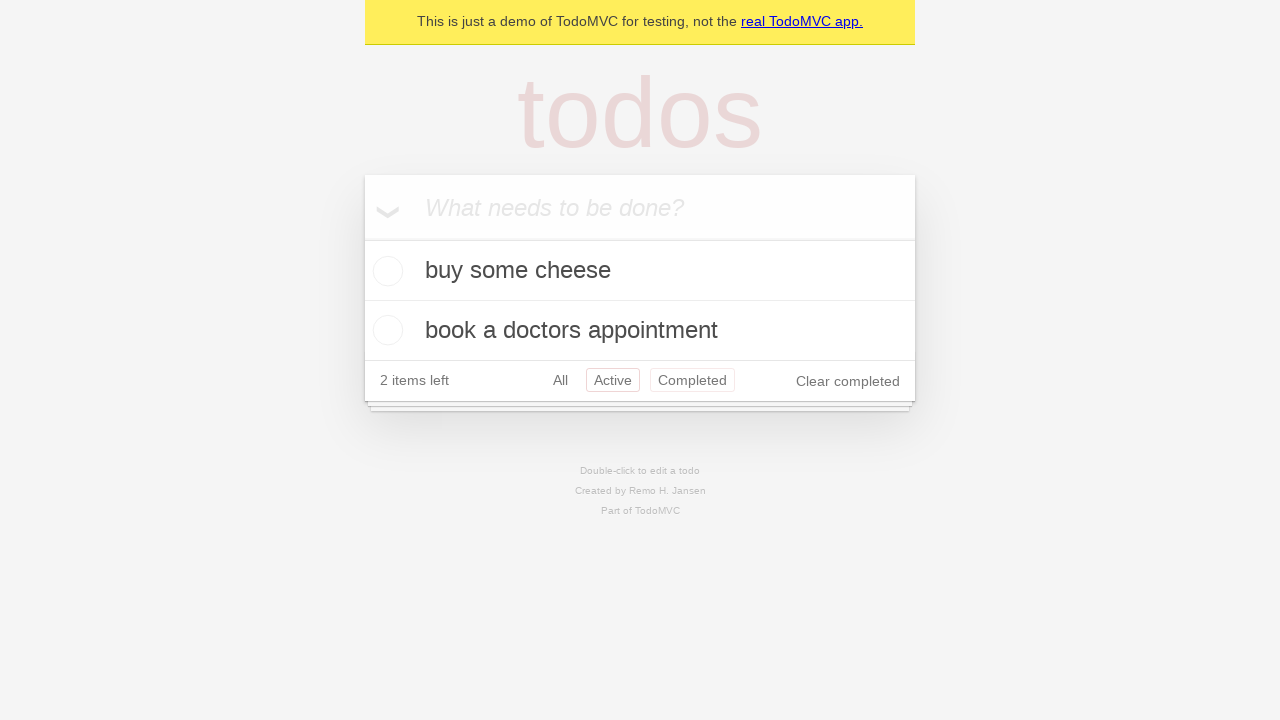

Navigated back from 'Active' filter to 'All' filter
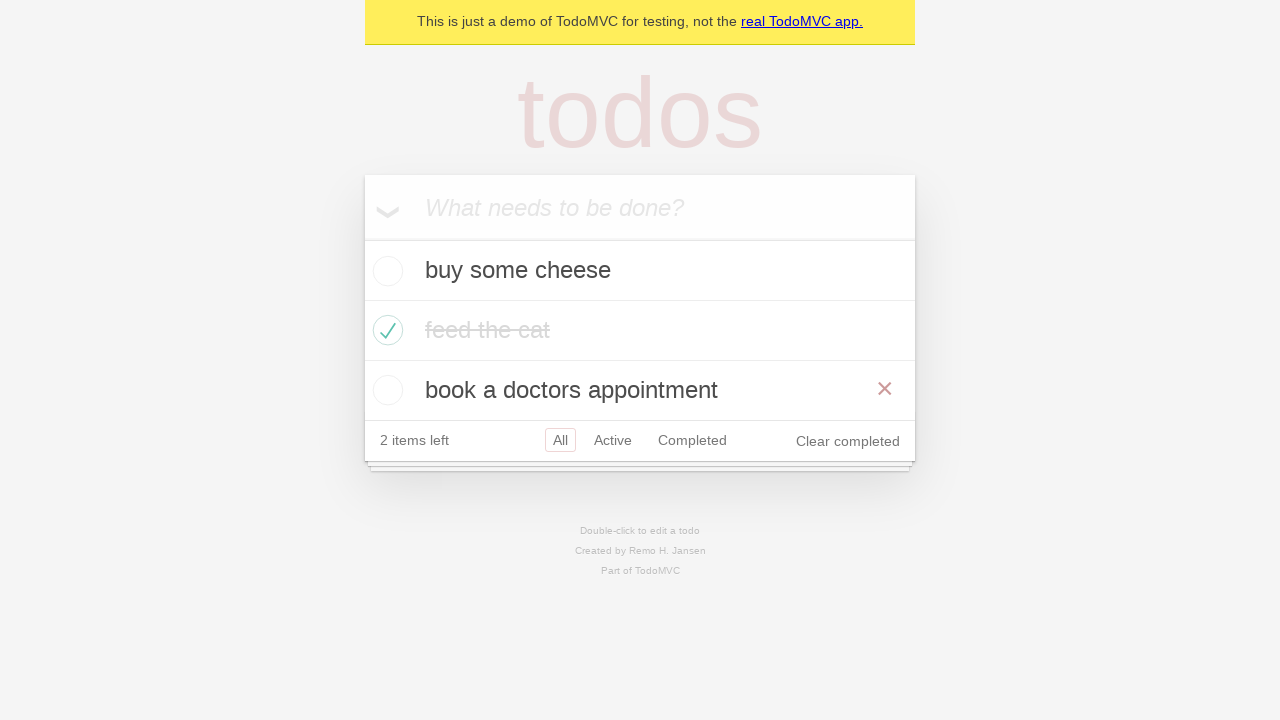

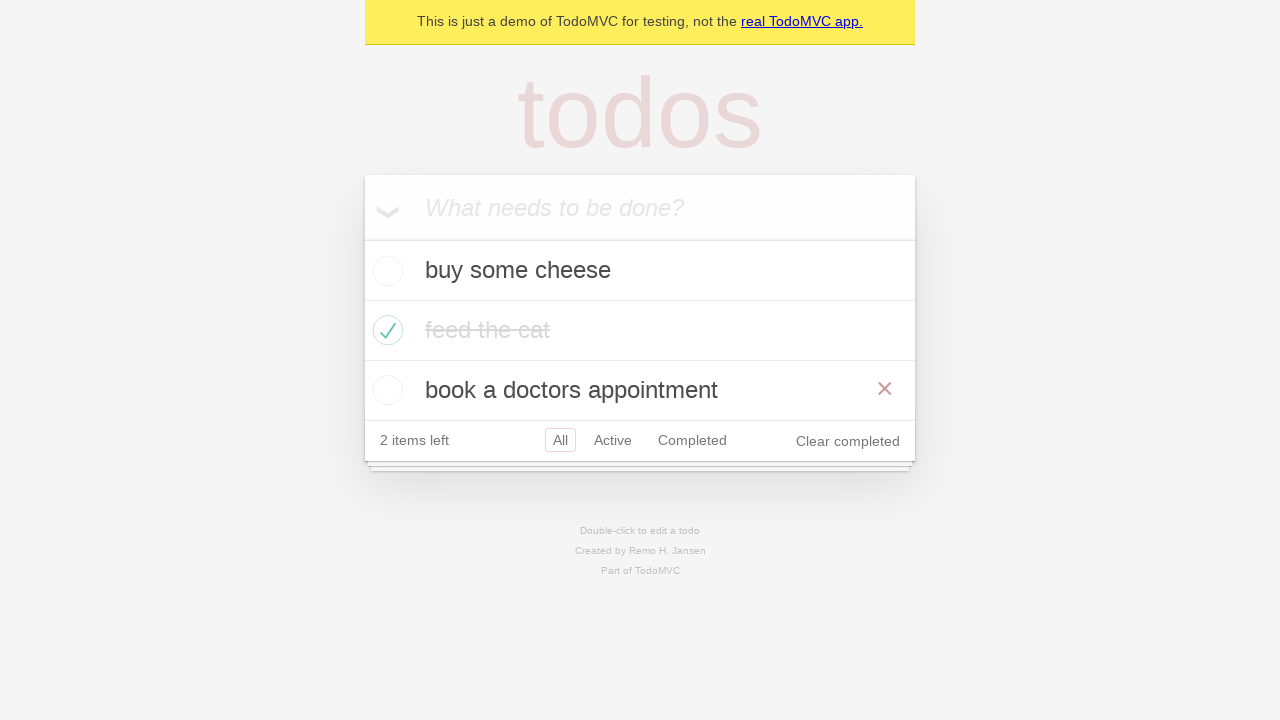